Performs a drag and drop action from box A (draggable) to box B (droppable)

Starting URL: https://crossbrowsertesting.github.io/drag-and-drop

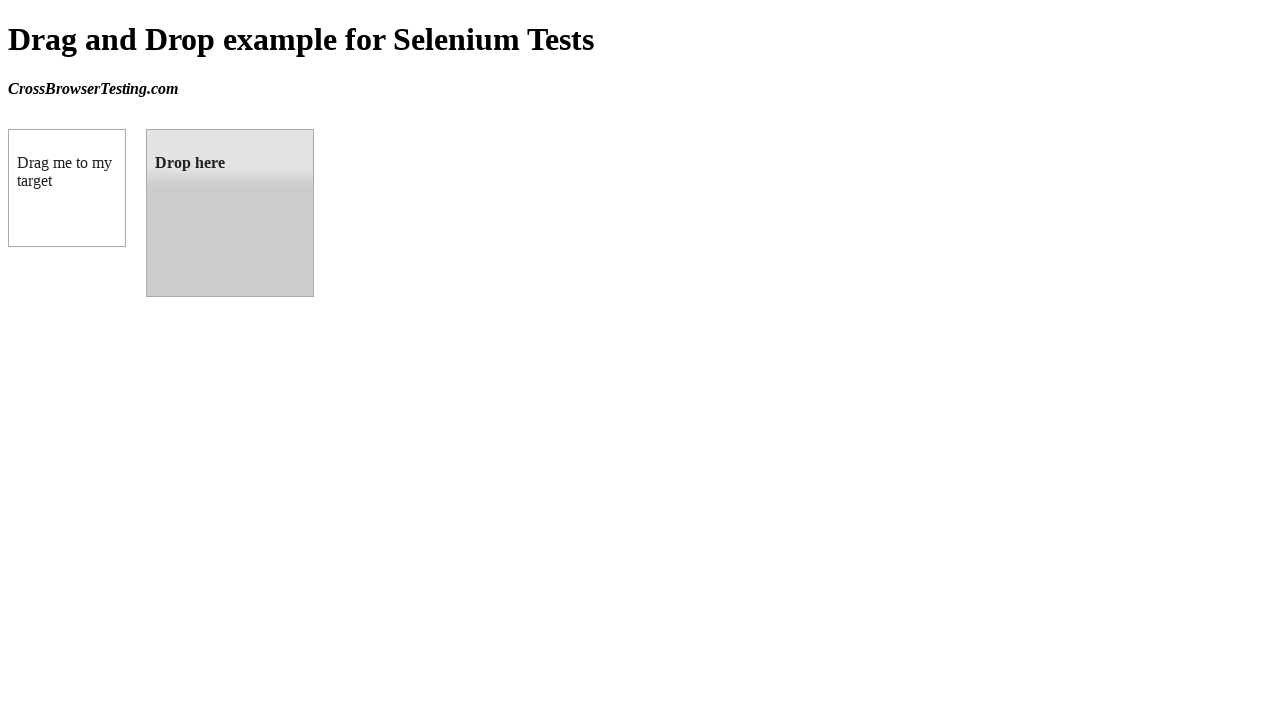

Waited for draggable element (box A) to be visible
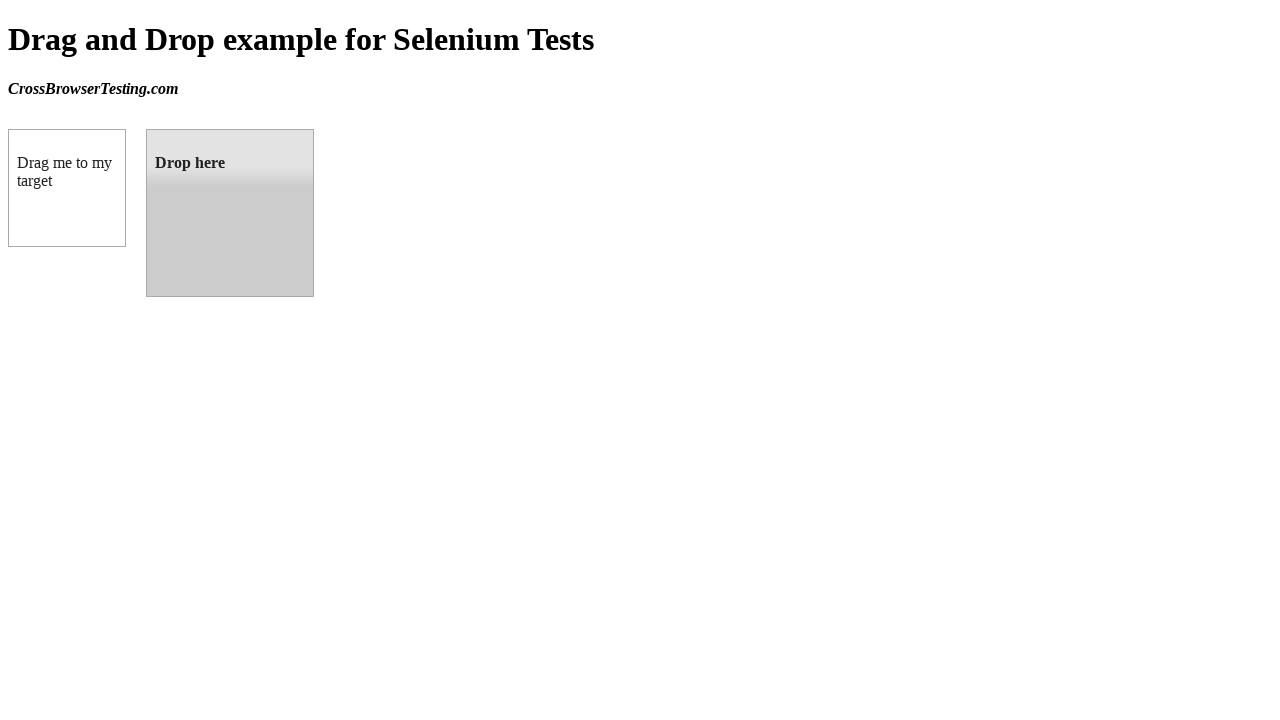

Waited for droppable element (box B) to be visible
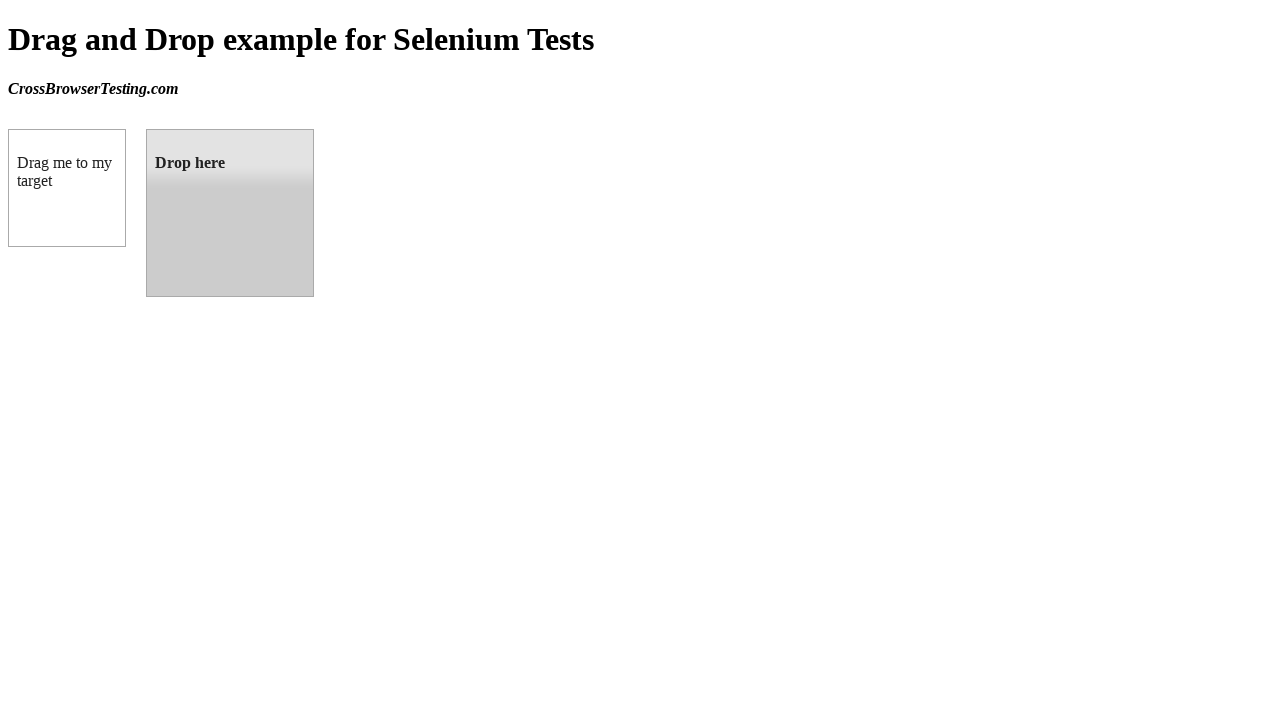

Located draggable element (box A)
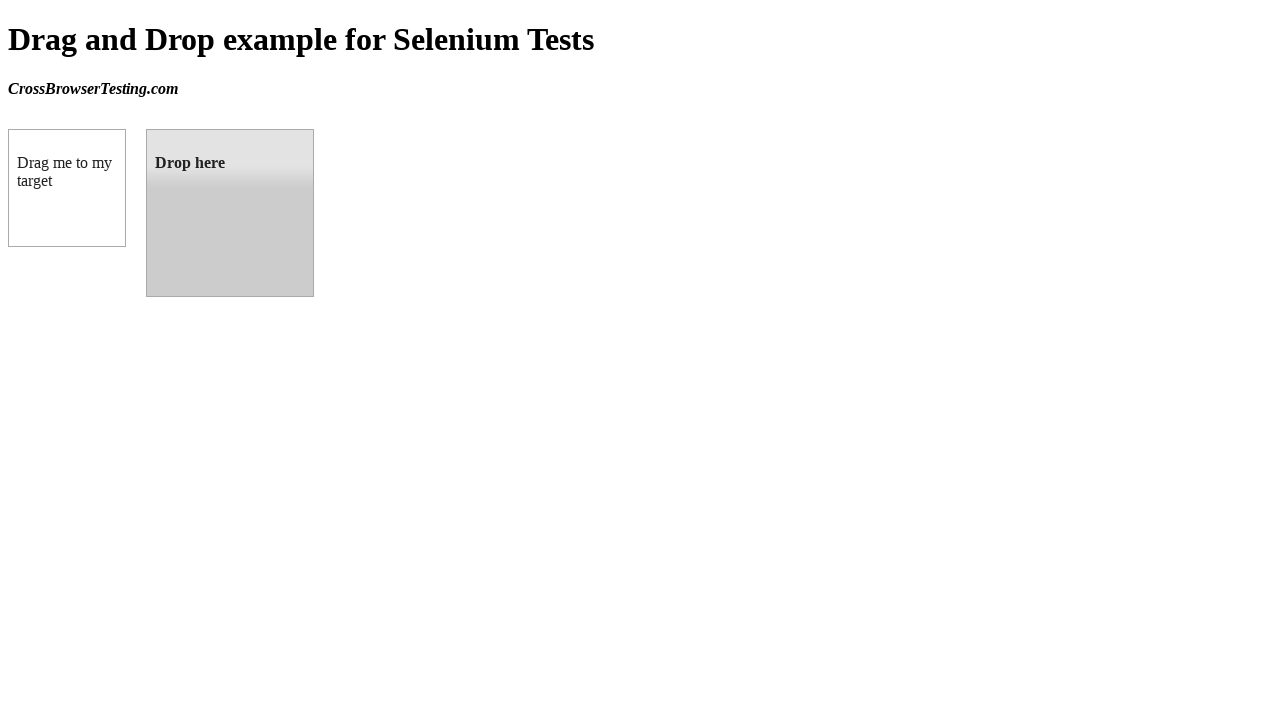

Located droppable element (box B)
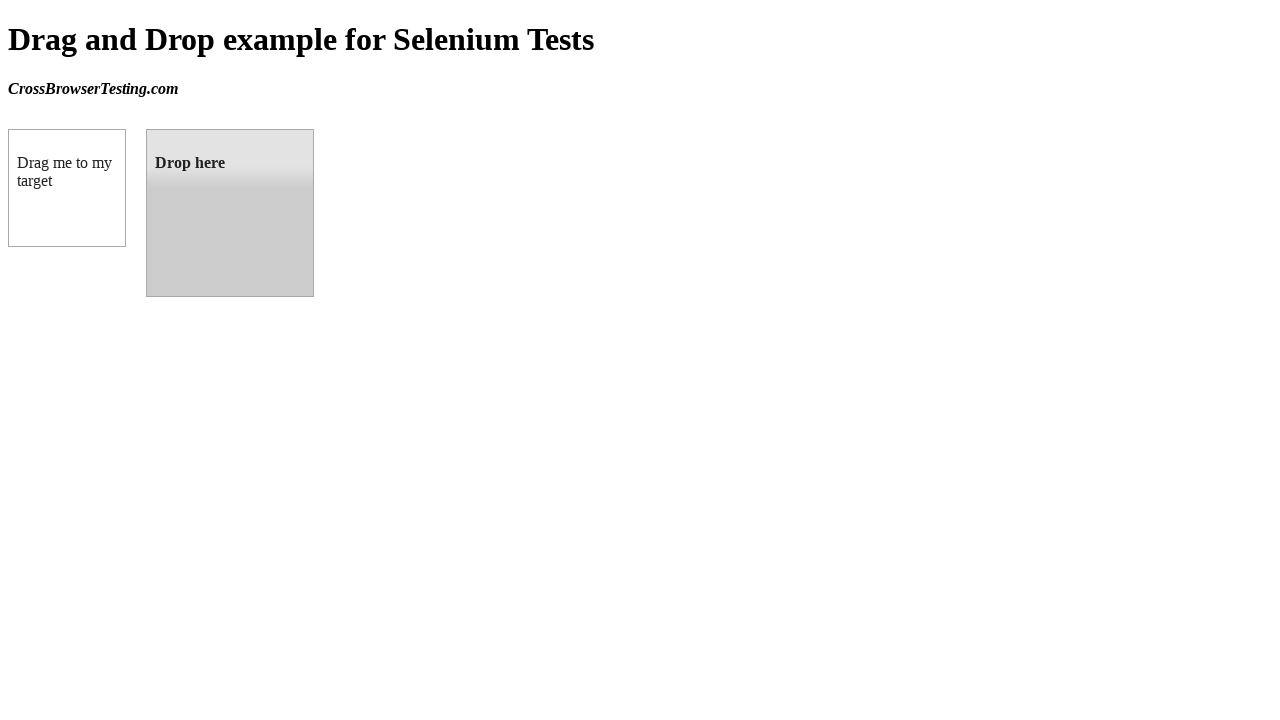

Performed drag and drop action from box A to box B at (230, 213)
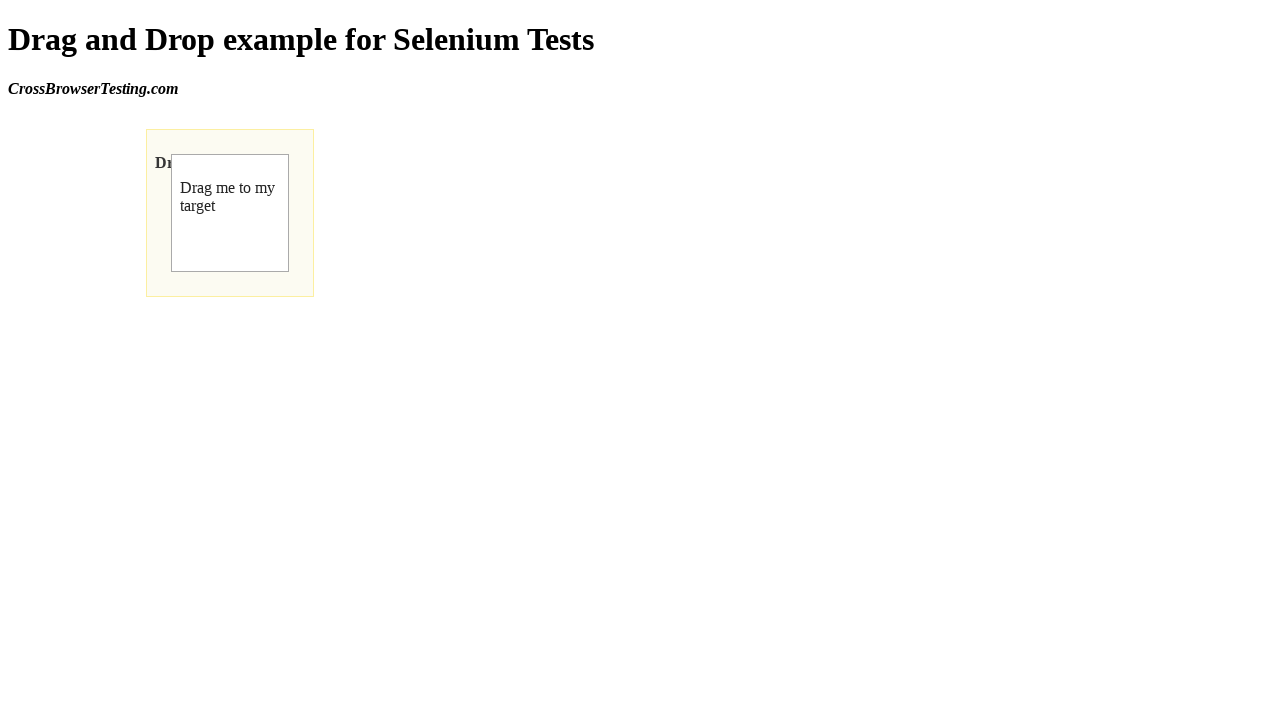

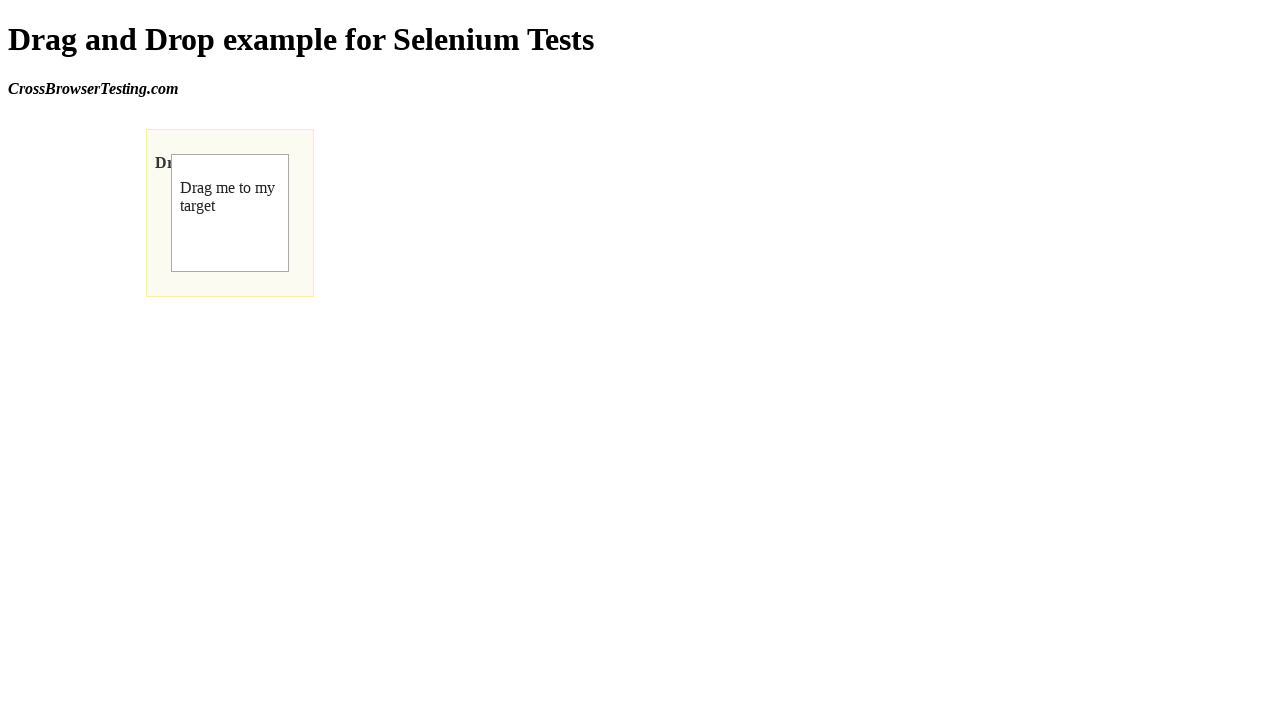